Navigates to the training support website and clicks on the about link to view the about page

Starting URL: https://v1.training-support.net

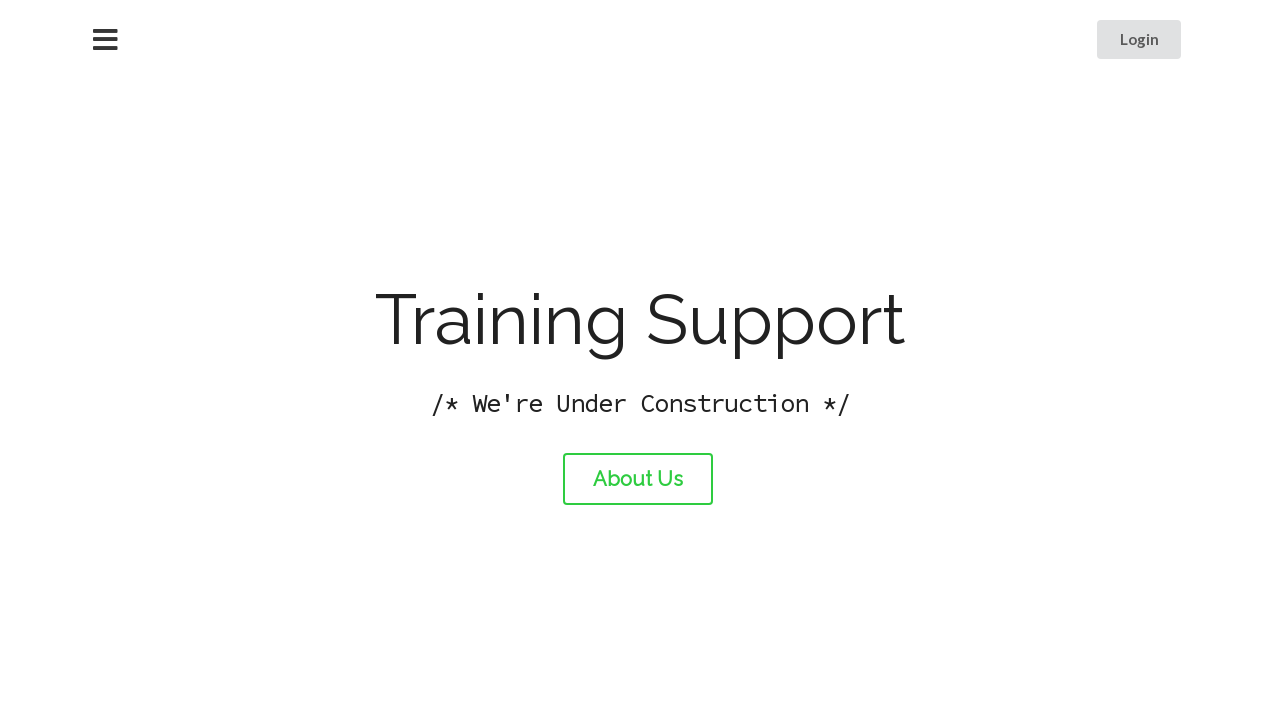

Navigated to training support website
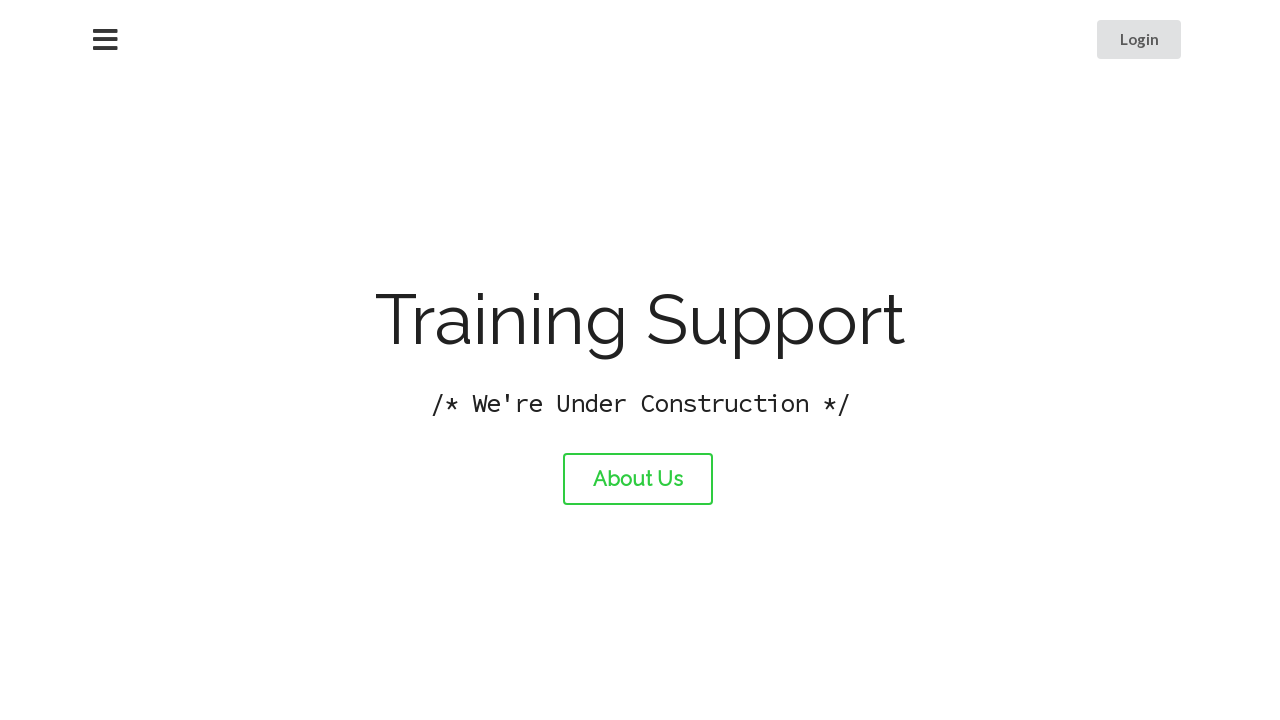

Clicked on the about link at (638, 479) on a#about-link
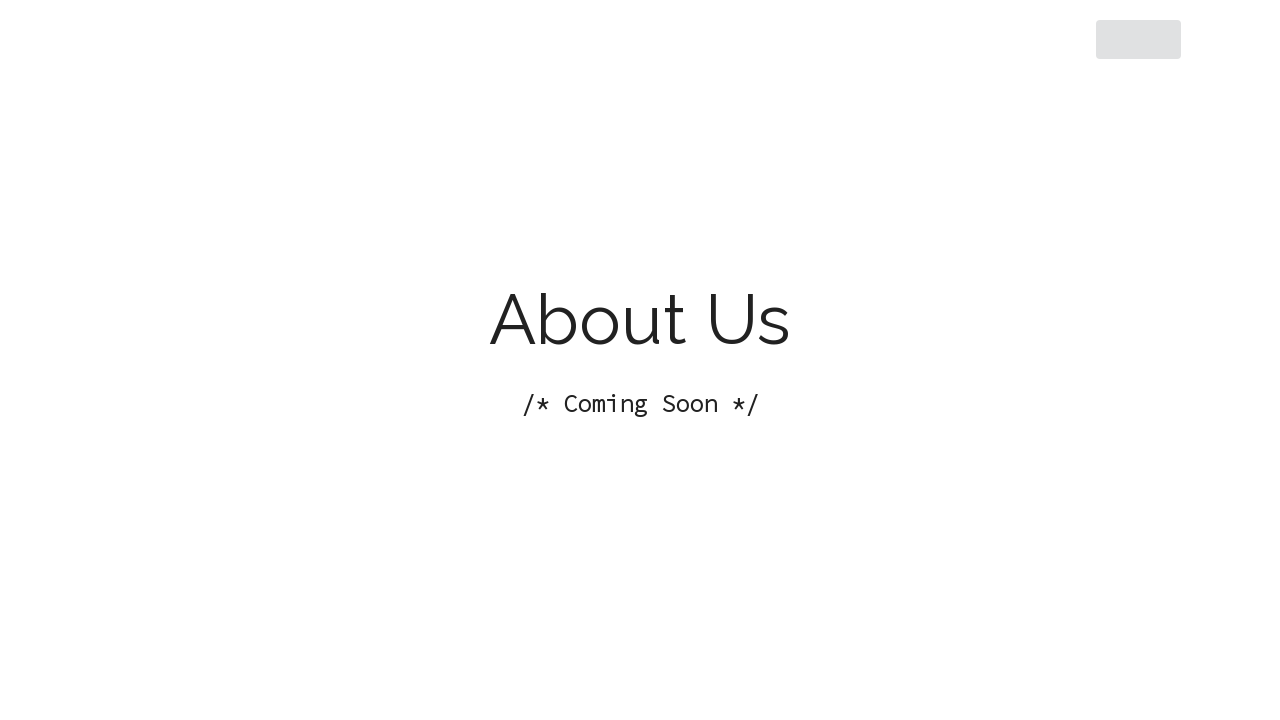

About page loaded successfully
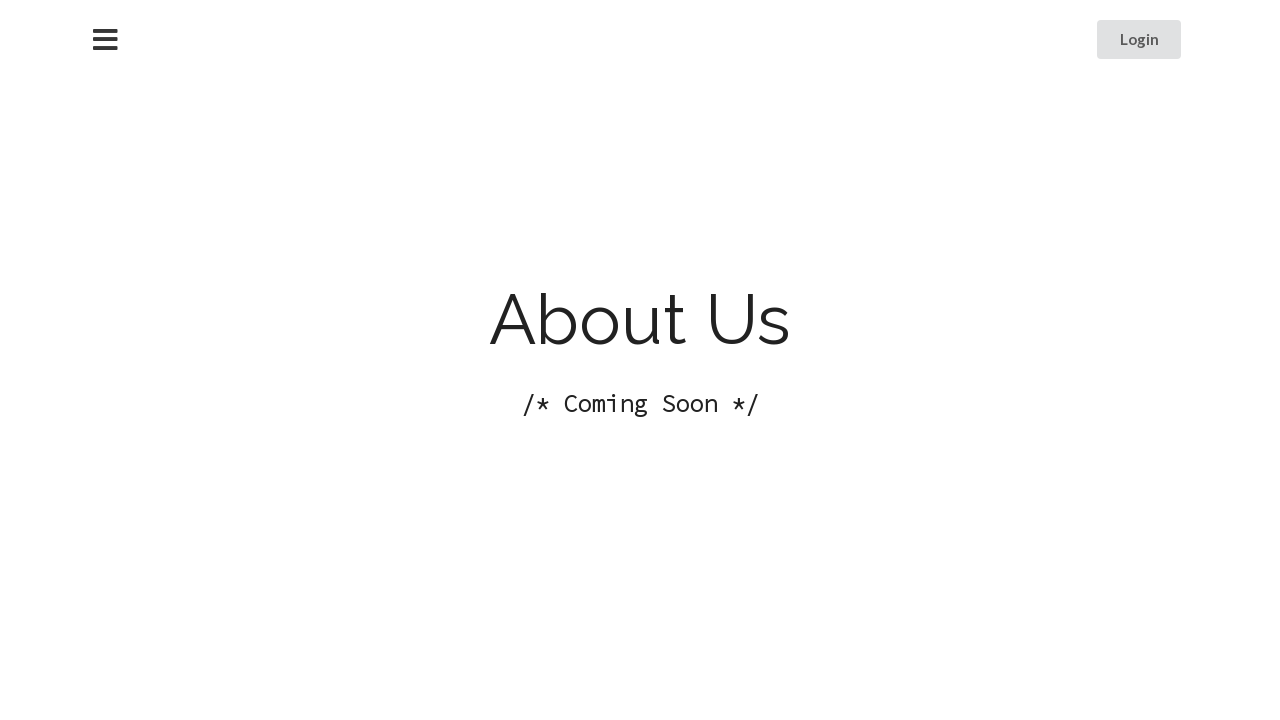

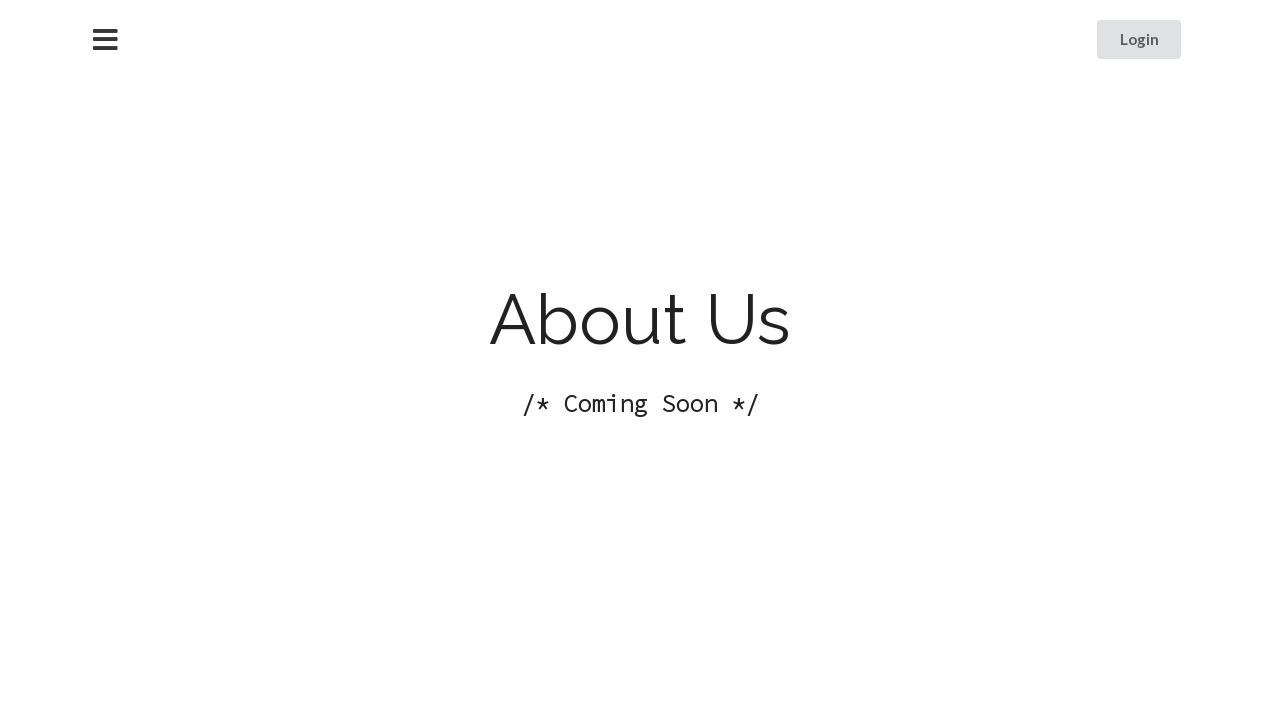